Tests drag and drop functionality by dragging an element and dropping it onto a target droppable area

Starting URL: https://testautomationpractice.blogspot.com/

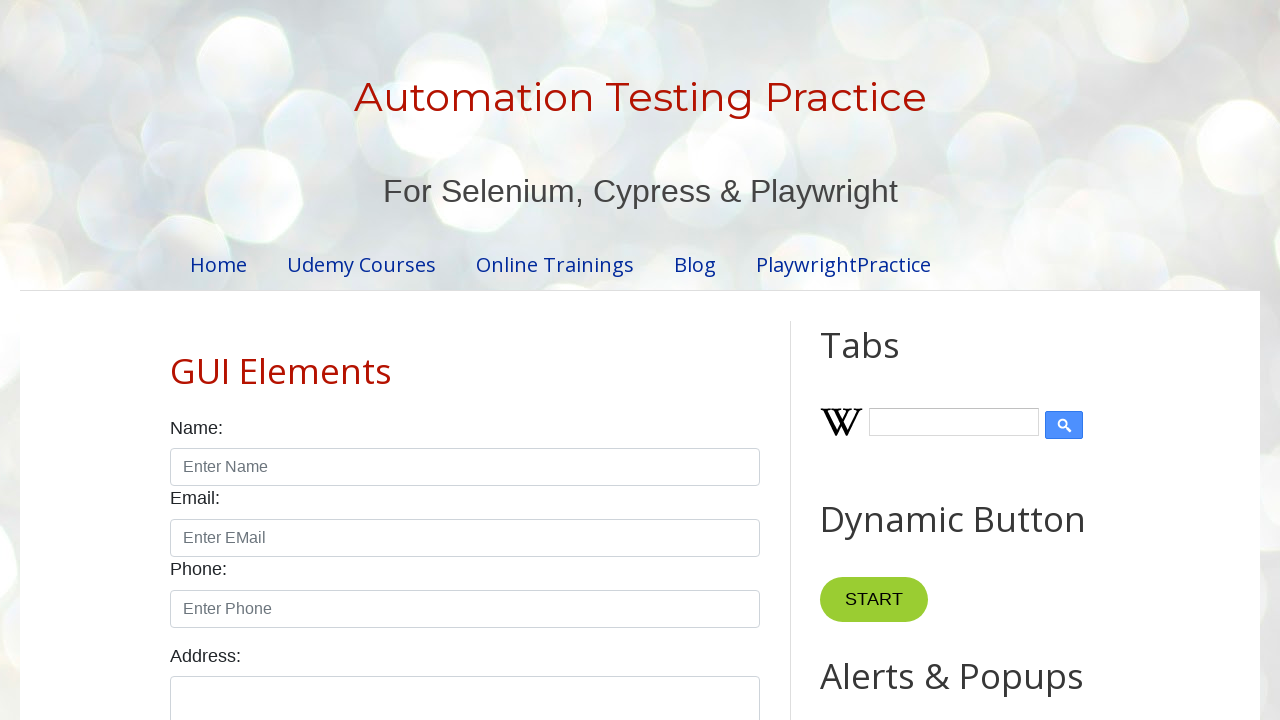

Located draggable element with id 'draggable'
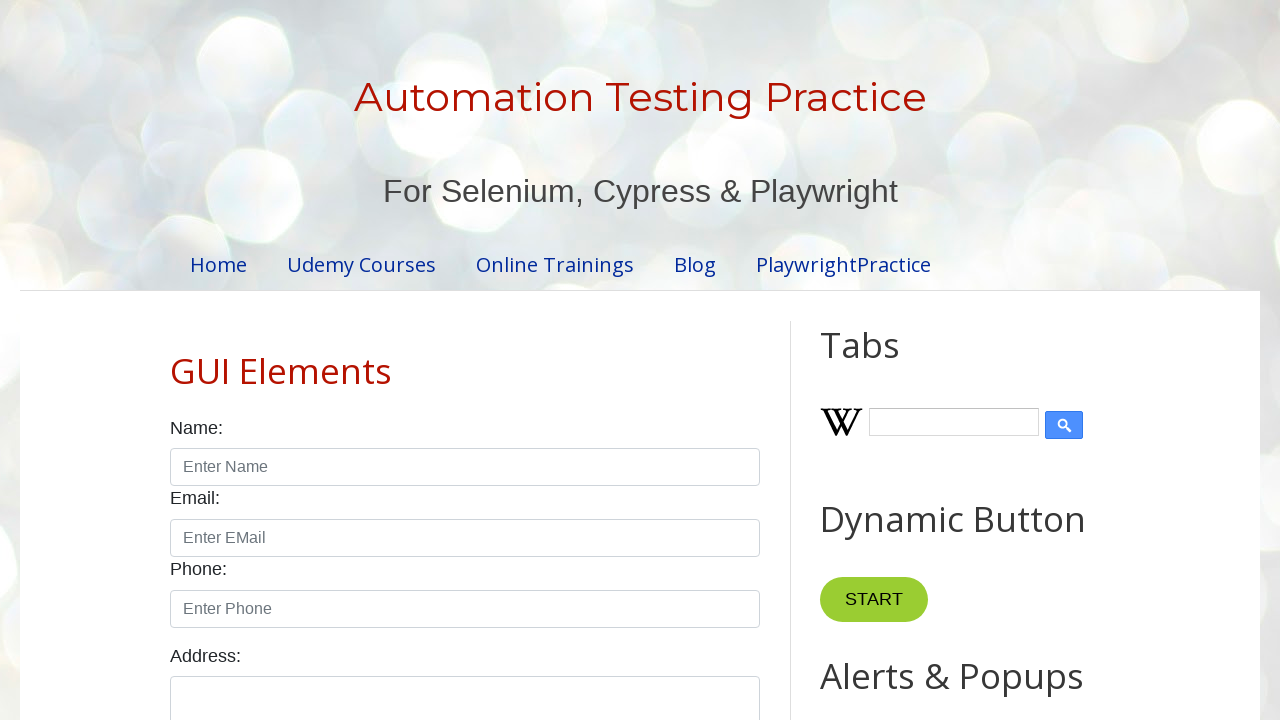

Located droppable element with id 'droppable'
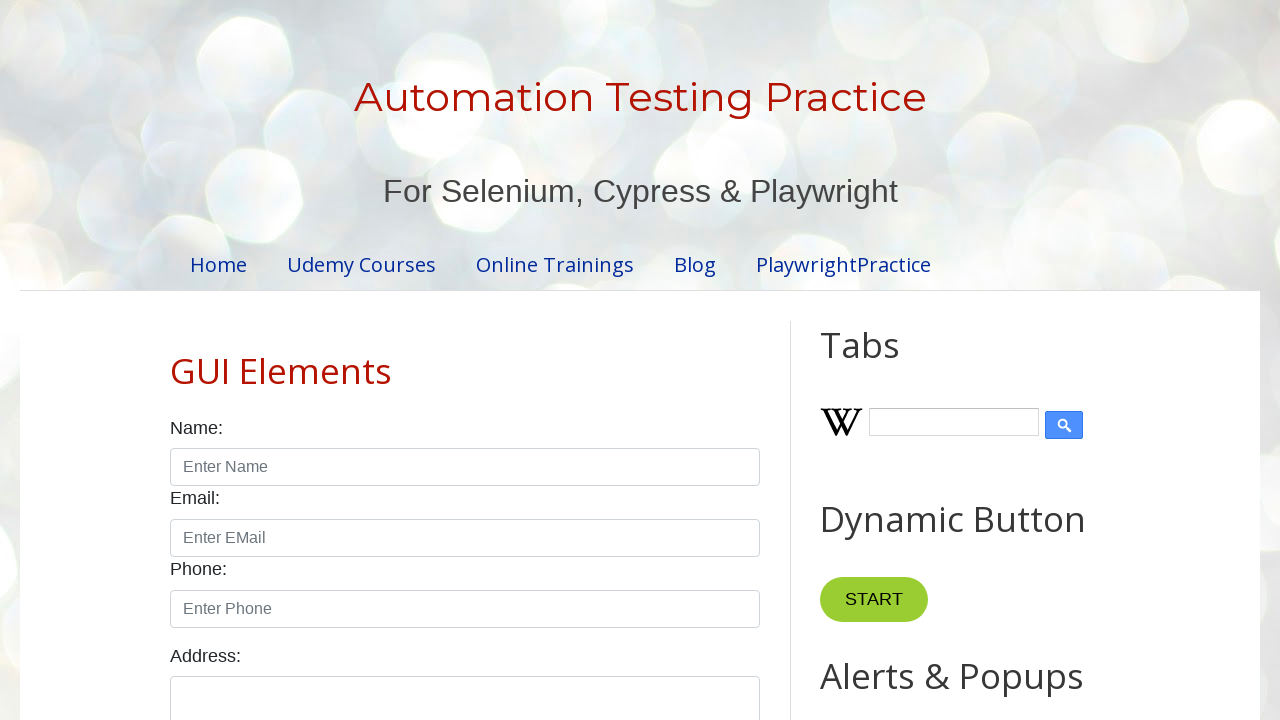

Dragged element from draggable area to droppable area at (1015, 386)
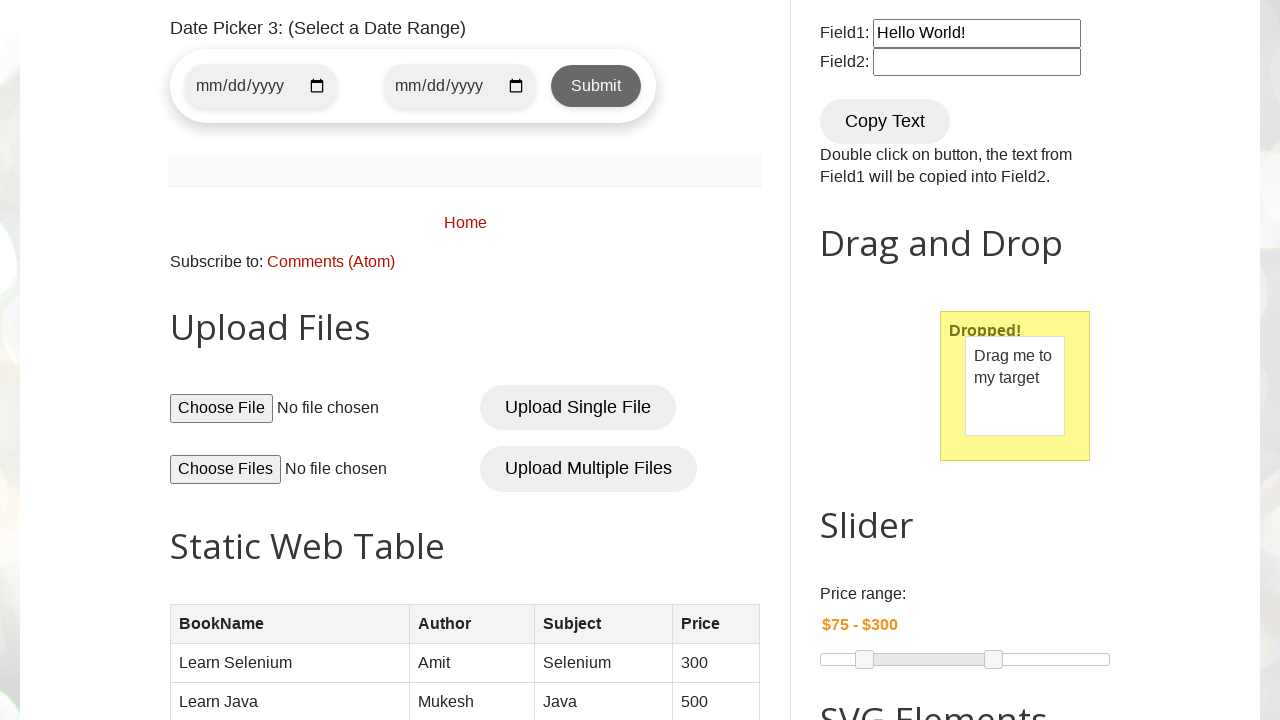

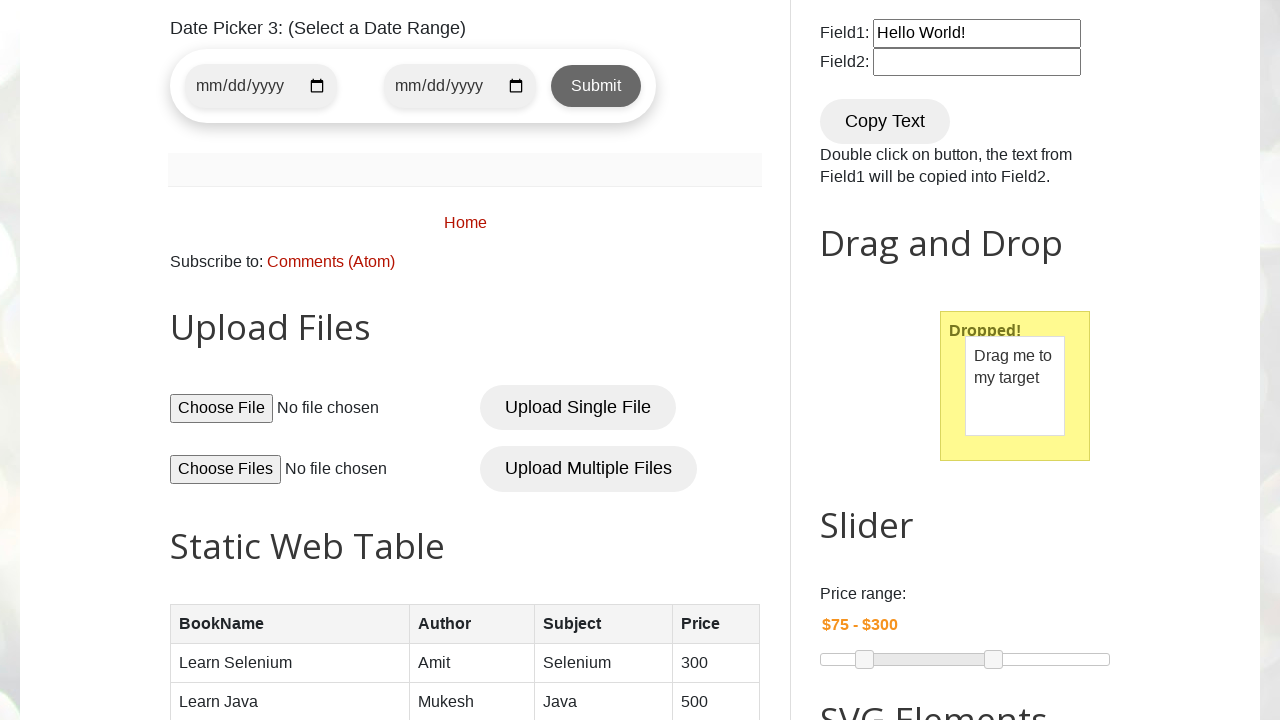